Tests table sorting functionality by clicking on a column header to sort, verifying the sort order, and then paginating through results to find a specific item (Rice) and retrieve its price.

Starting URL: https://rahulshettyacademy.com/greenkart/#/offers

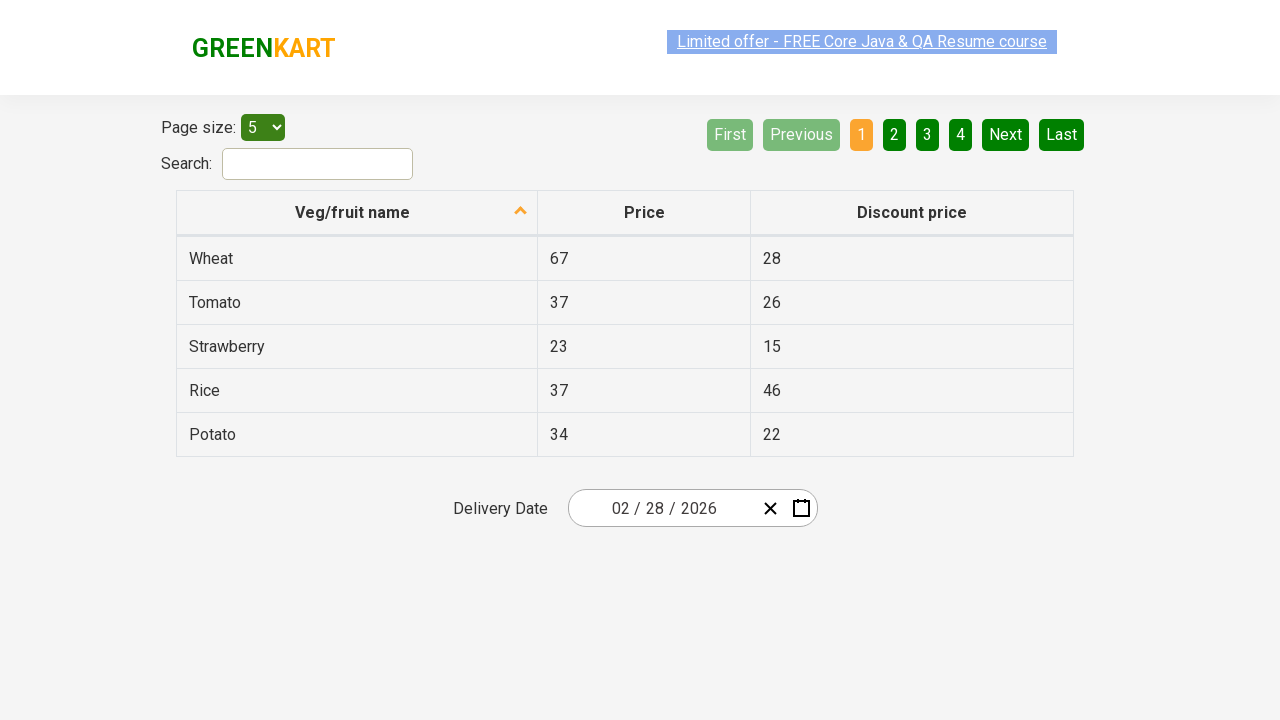

Clicked first column header to sort table at (357, 213) on xpath=//tr/th[1]
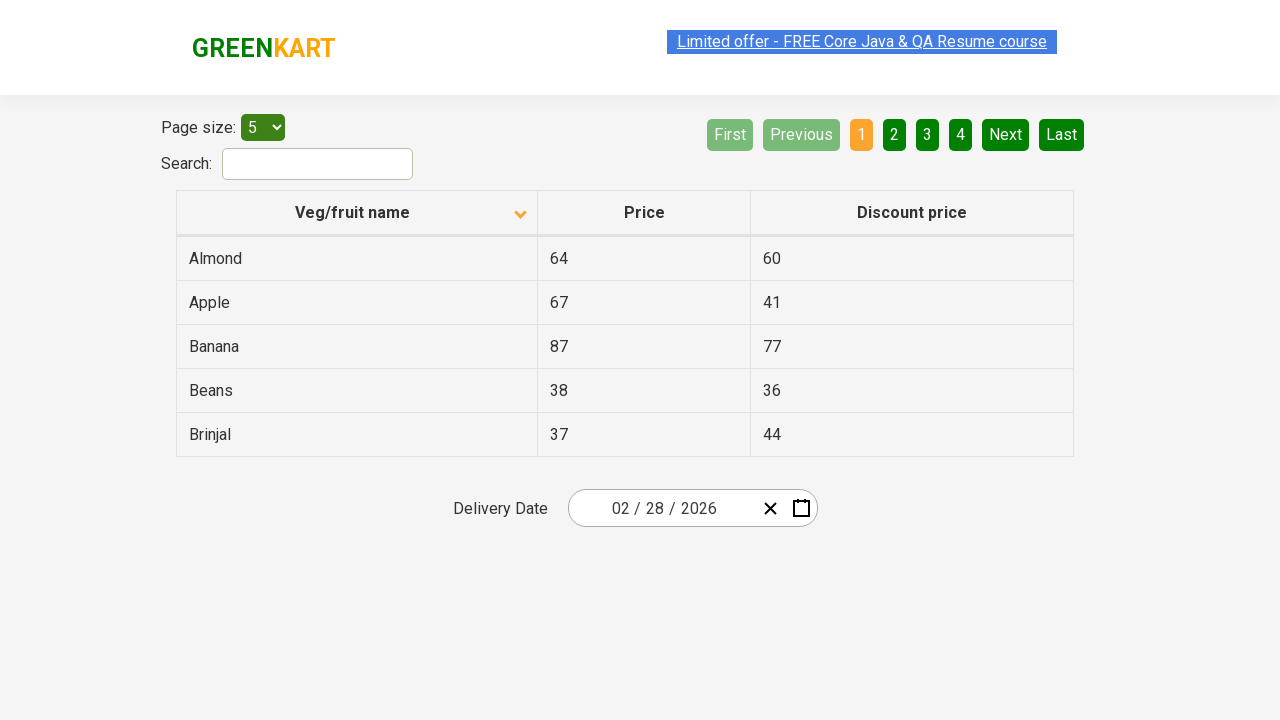

Table data loaded after sorting
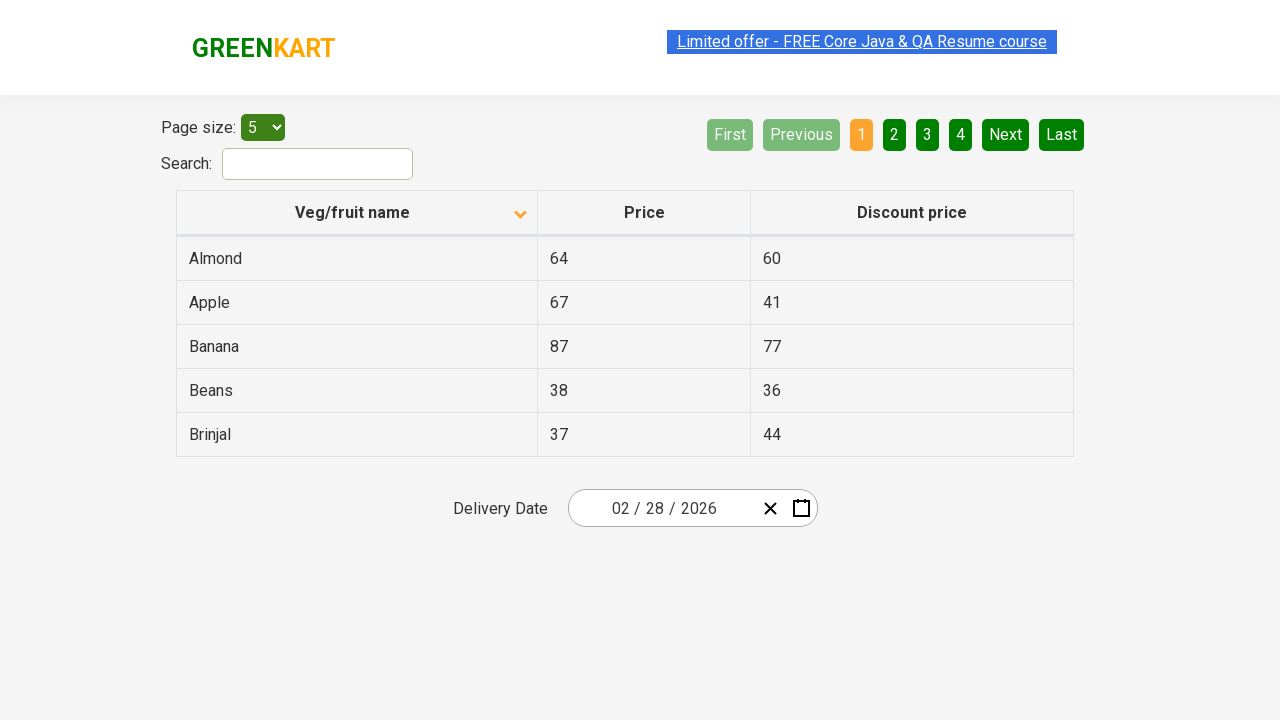

Retrieved all items from first column
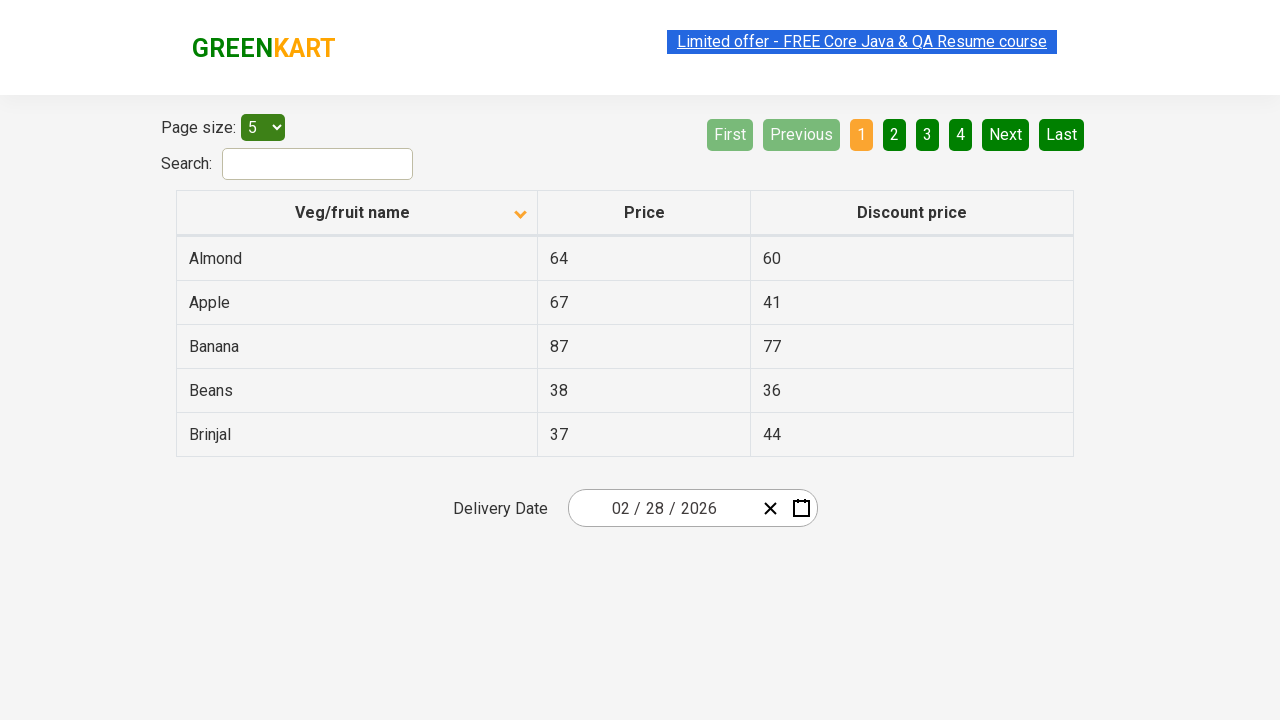

Created sorted reference list for verification
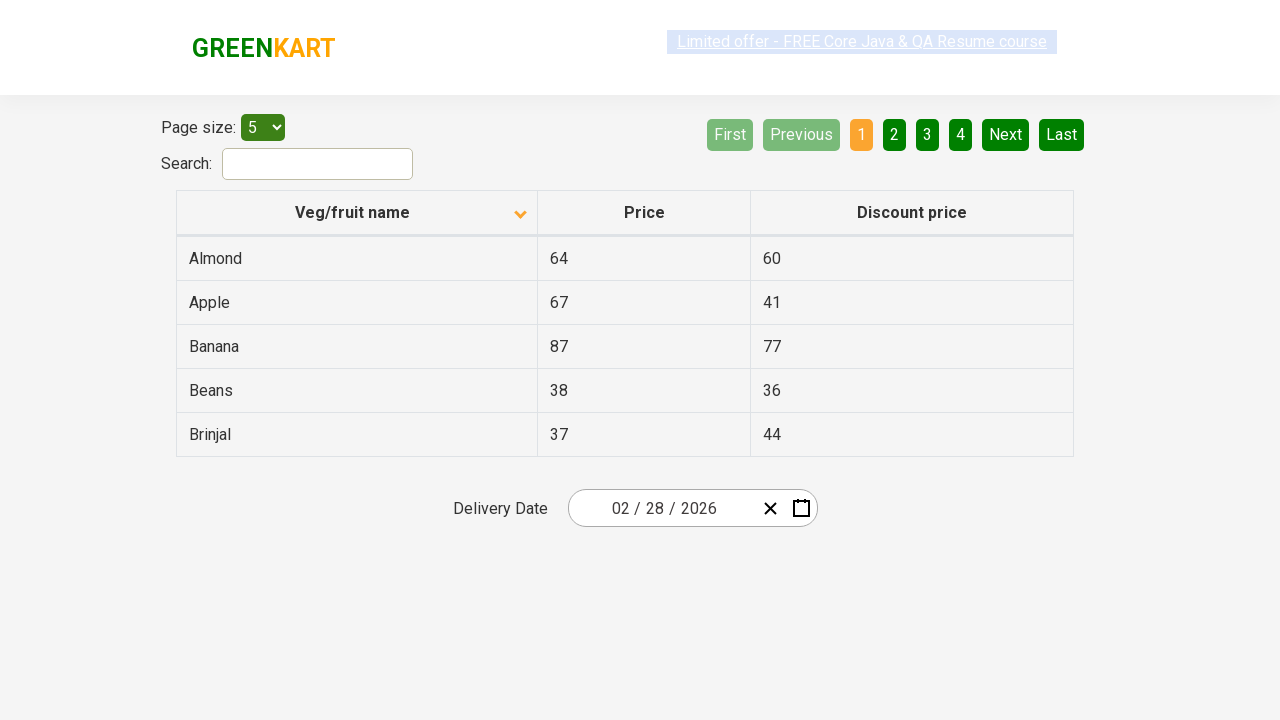

Verified table is sorted correctly
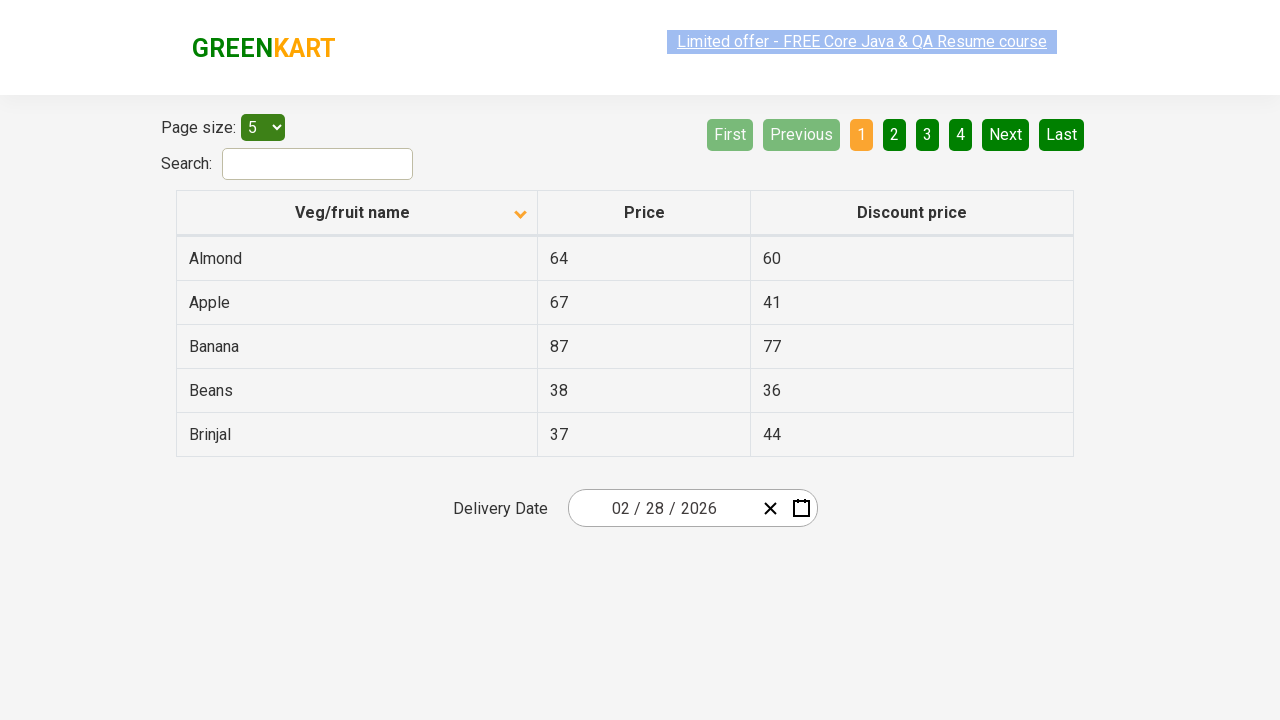

Retrieved current page items from first column
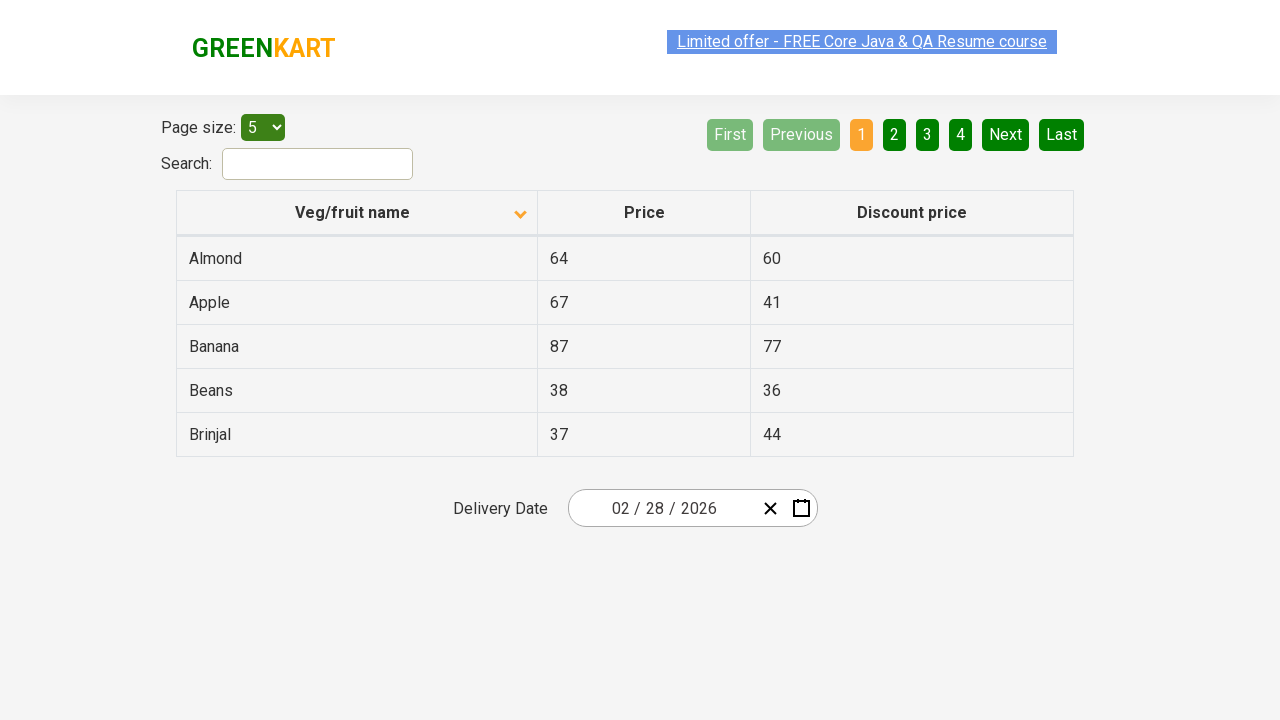

Clicked Next button to go to next page at (1006, 134) on [aria-label='Next']
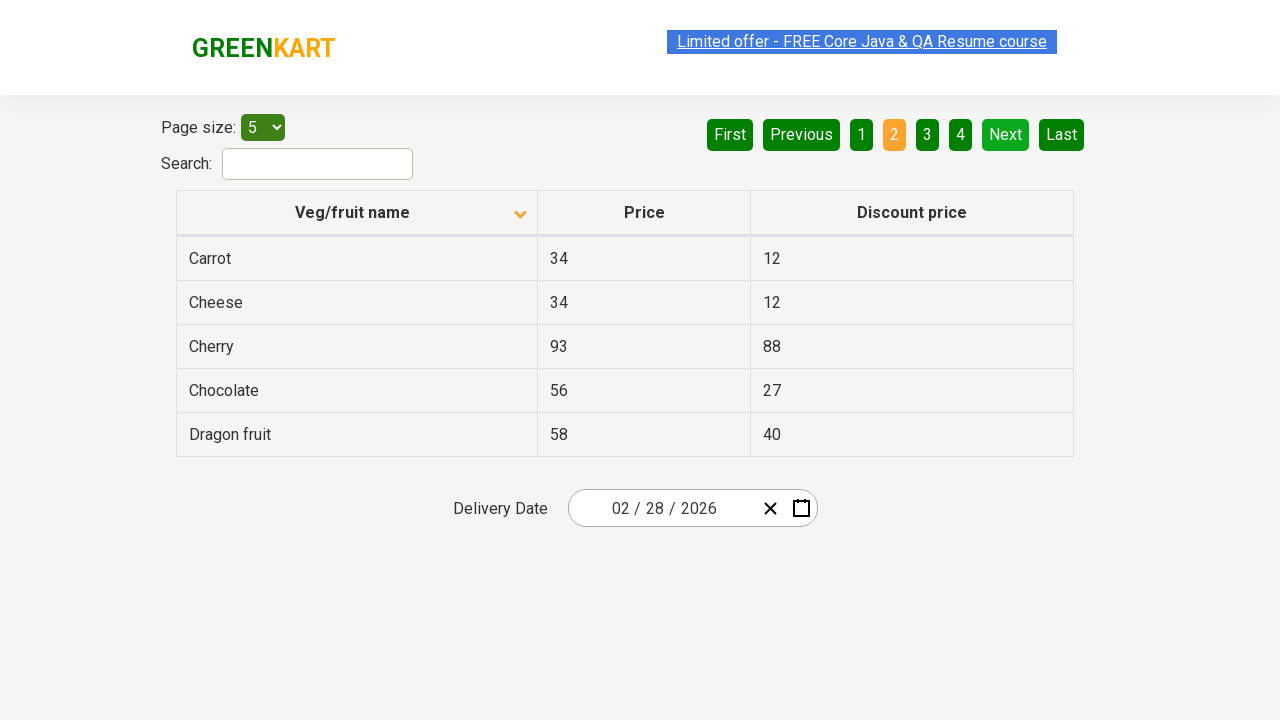

Waited for next page to load
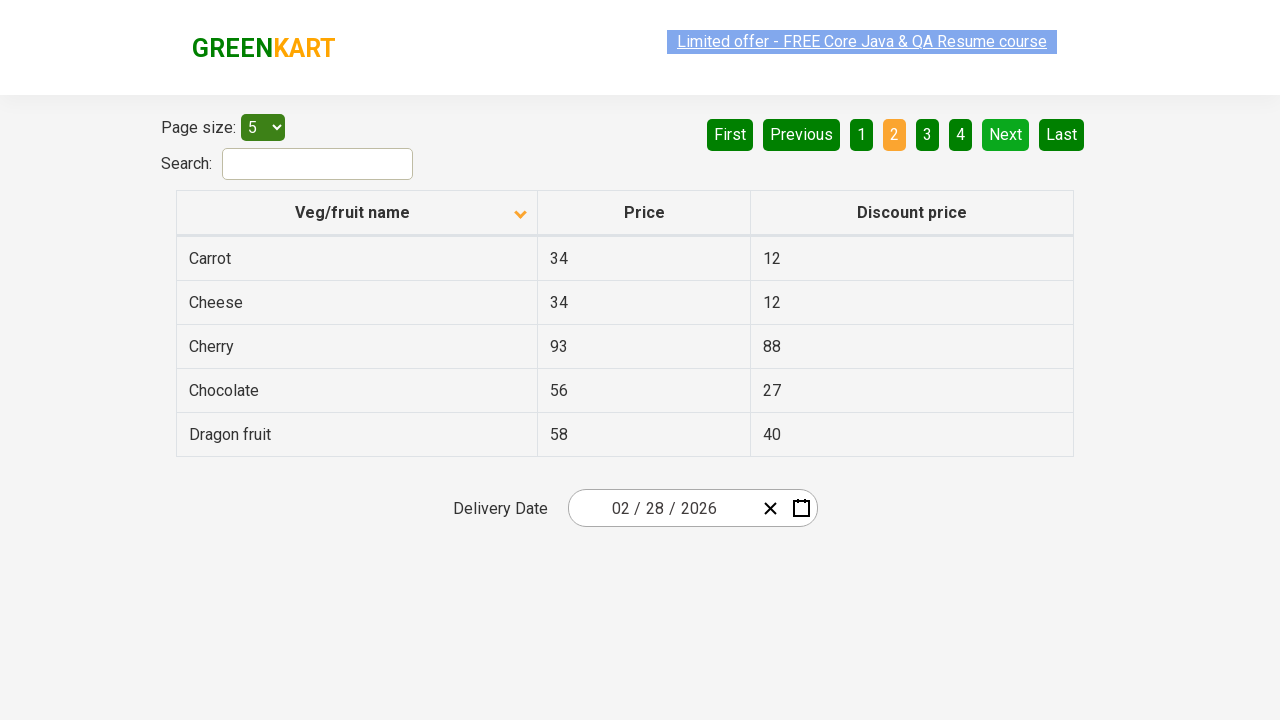

Retrieved current page items from first column
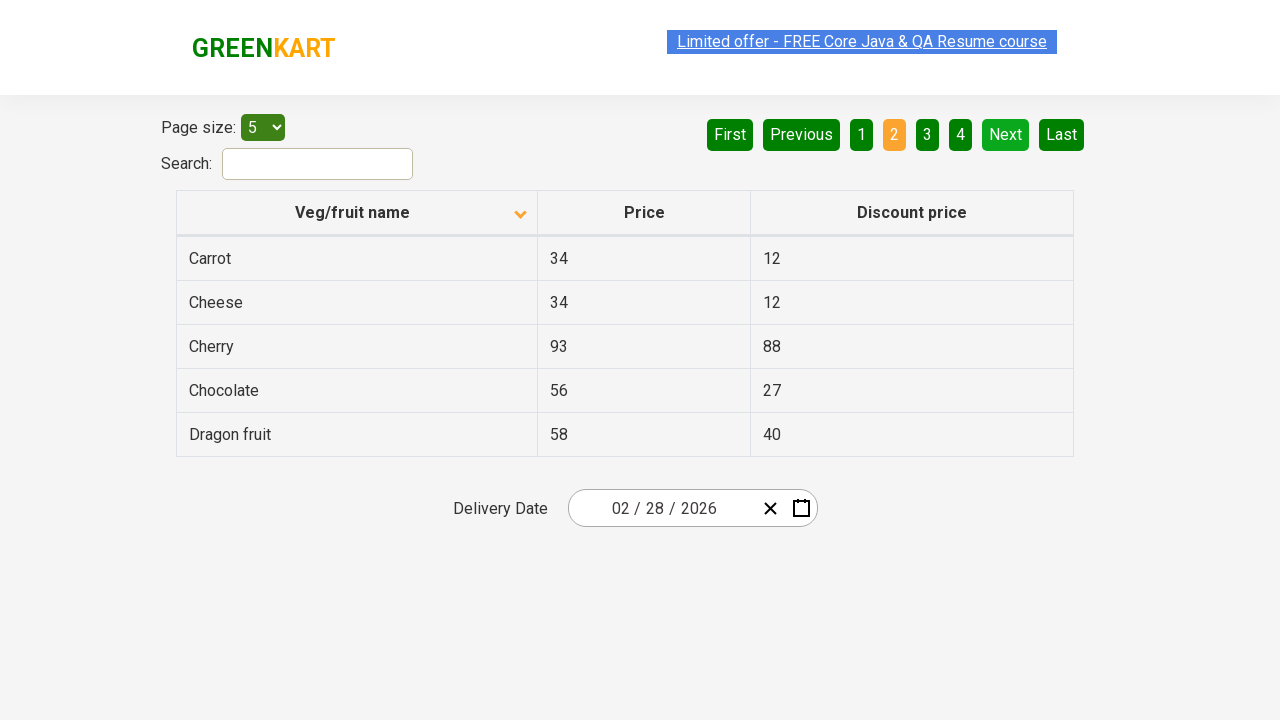

Clicked Next button to go to next page at (1006, 134) on [aria-label='Next']
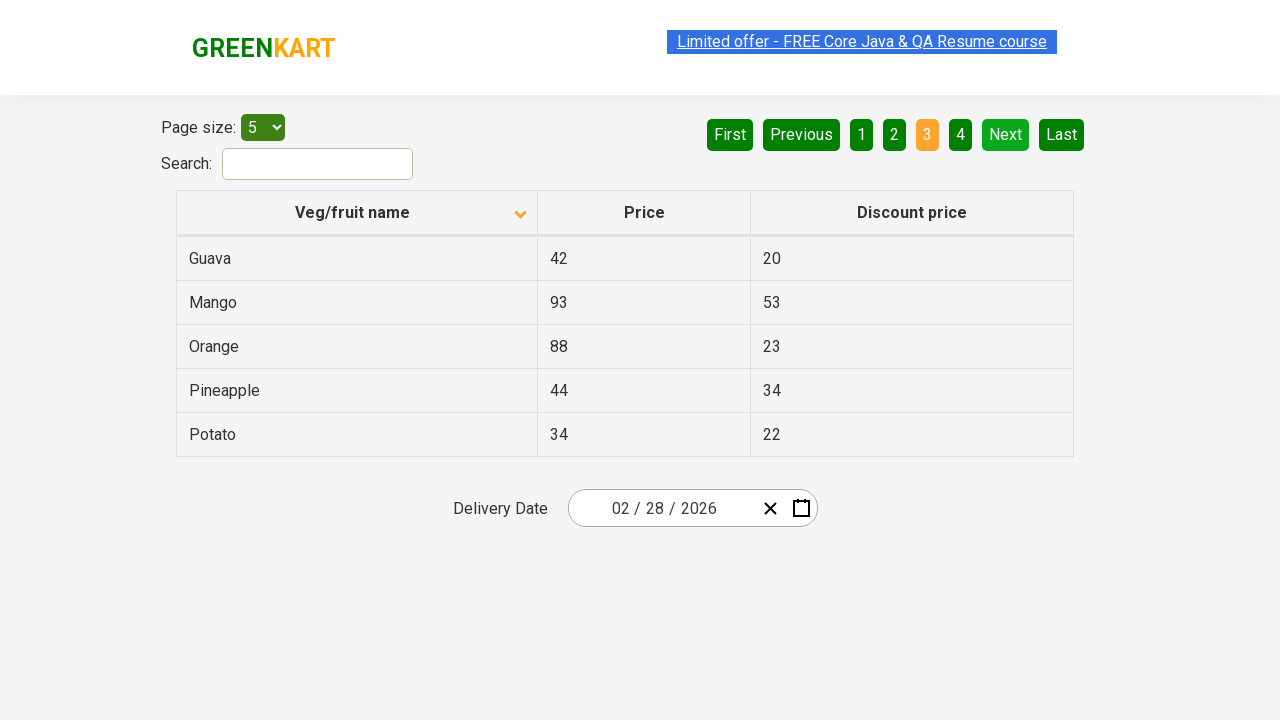

Waited for next page to load
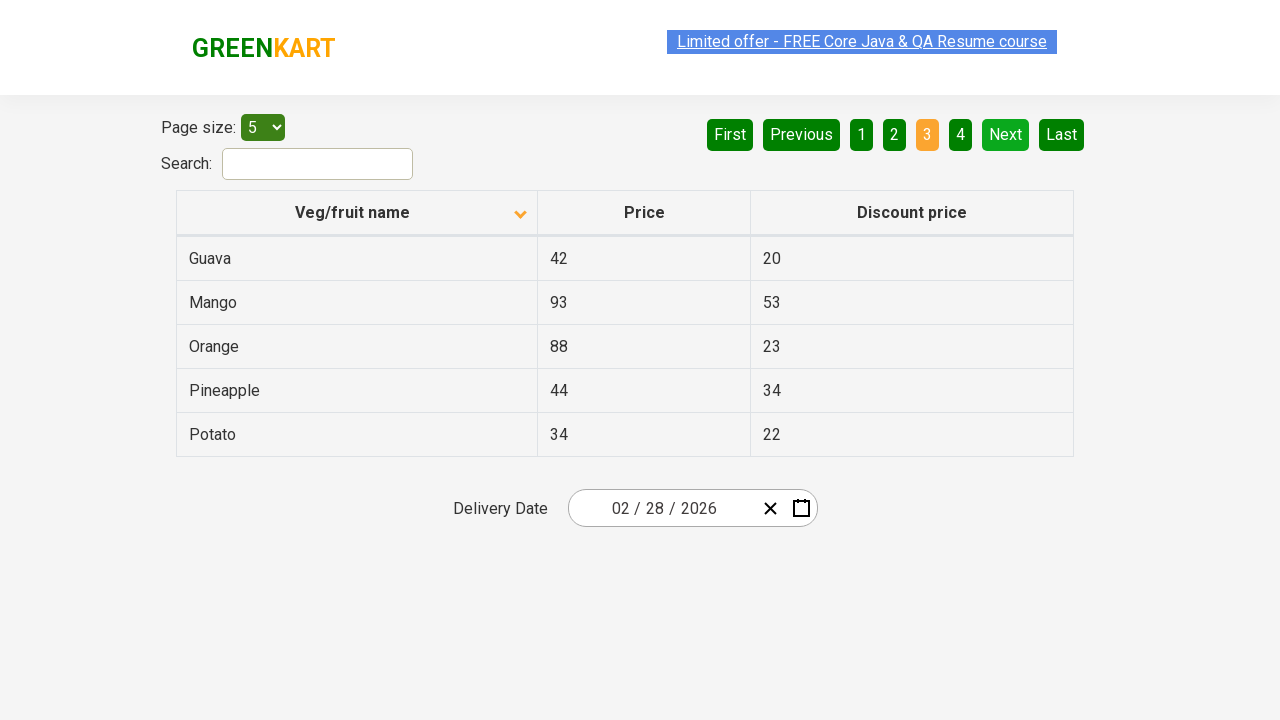

Retrieved current page items from first column
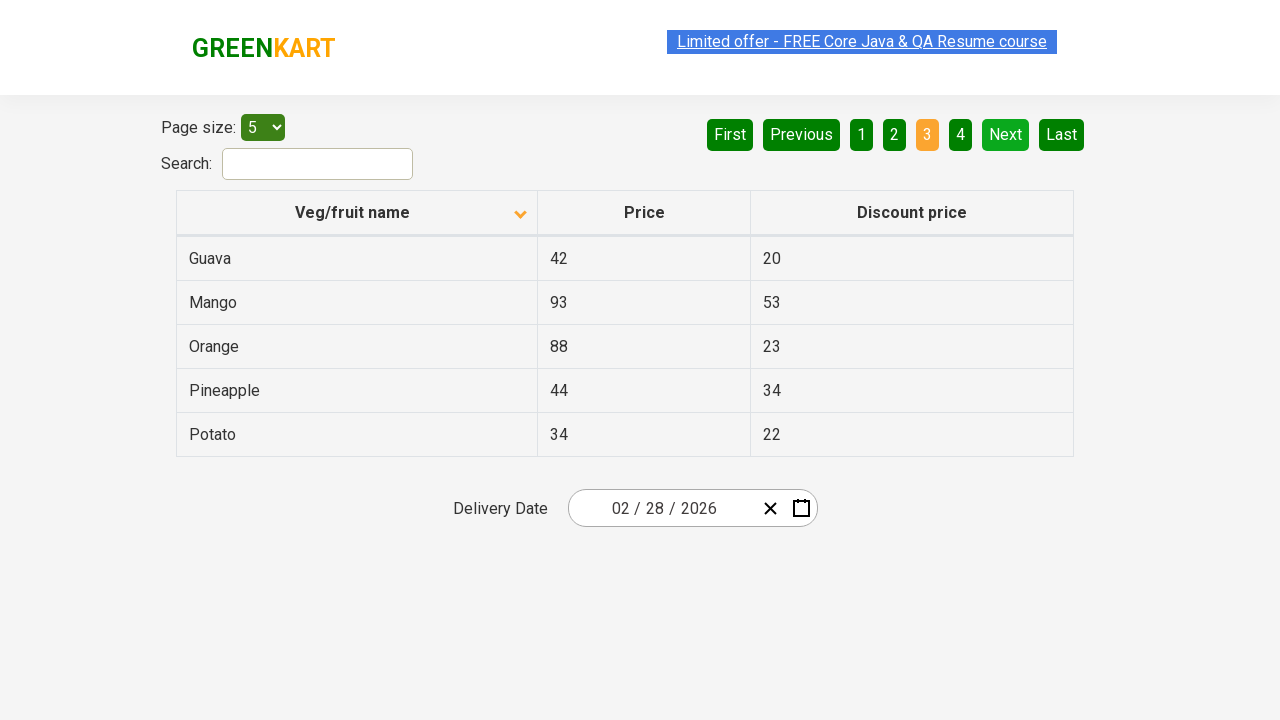

Clicked Next button to go to next page at (1006, 134) on [aria-label='Next']
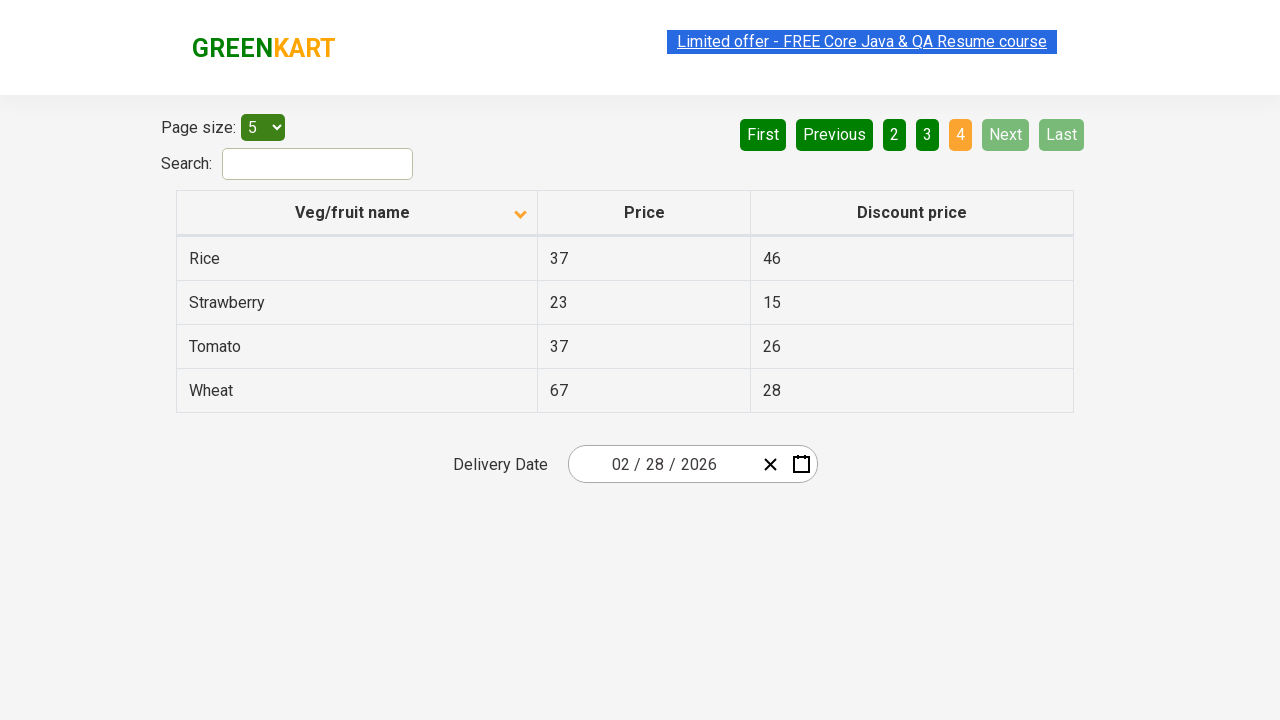

Waited for next page to load
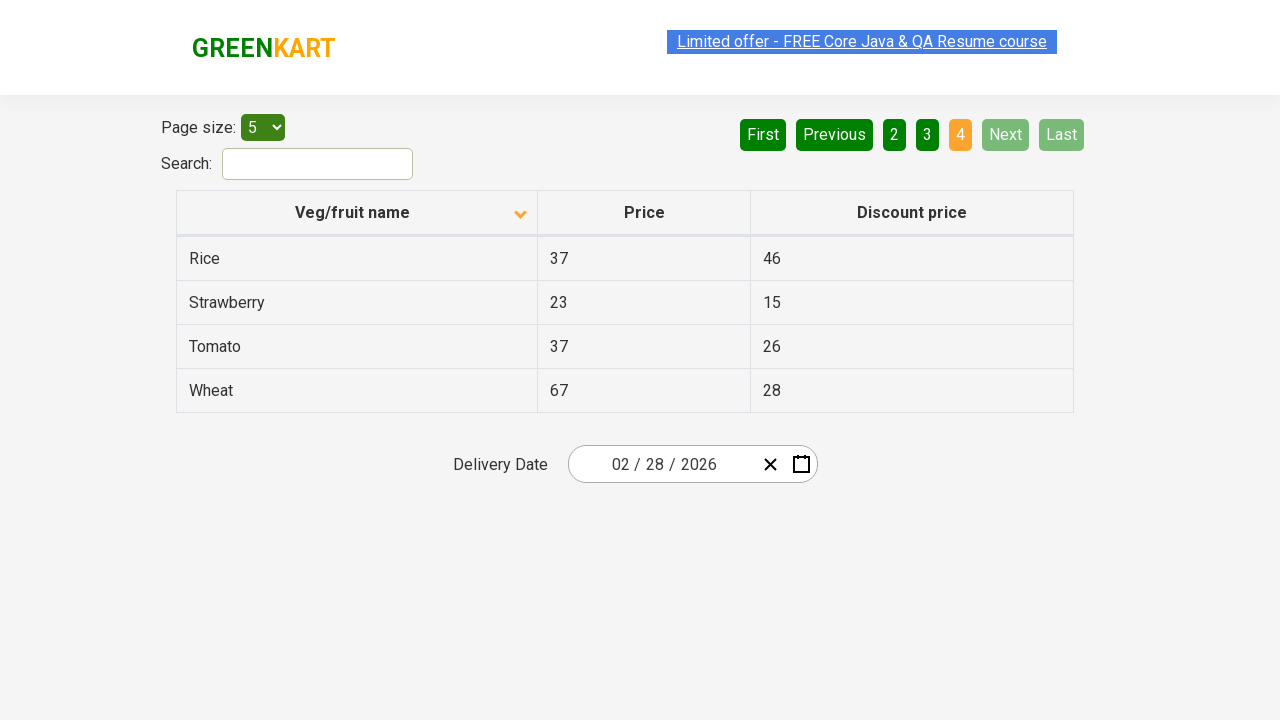

Retrieved current page items from first column
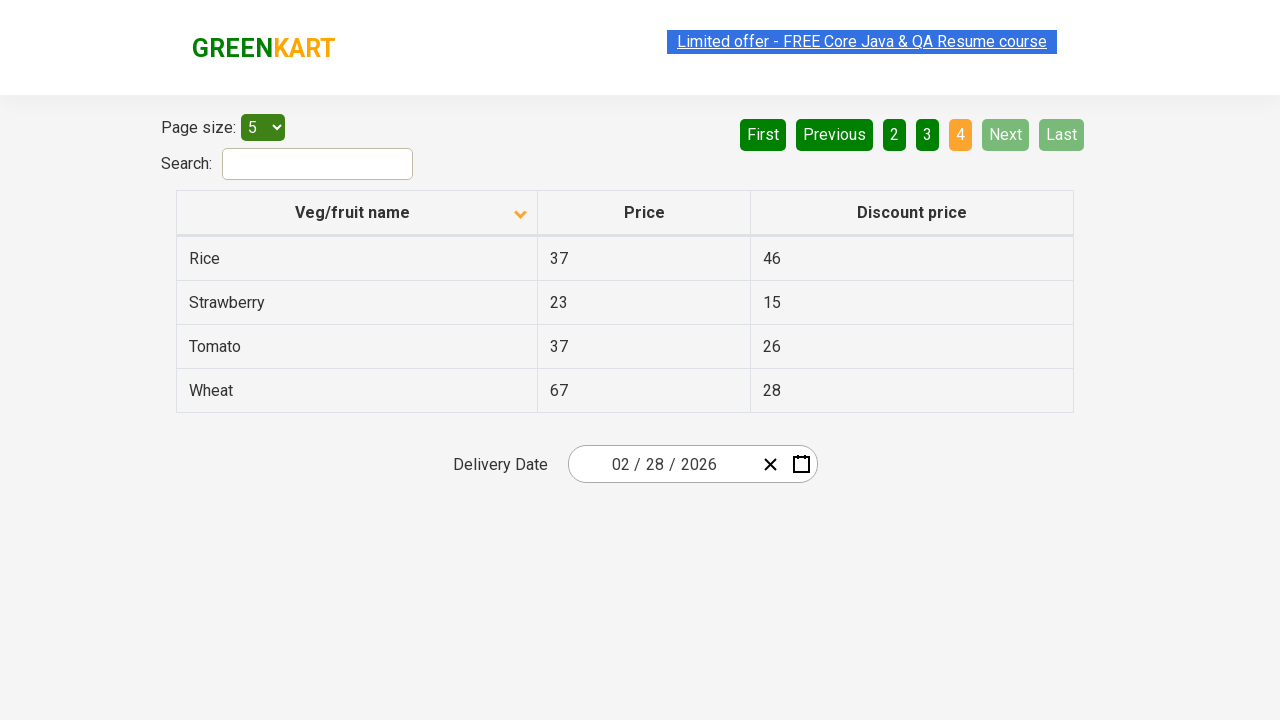

Found Rice in current page
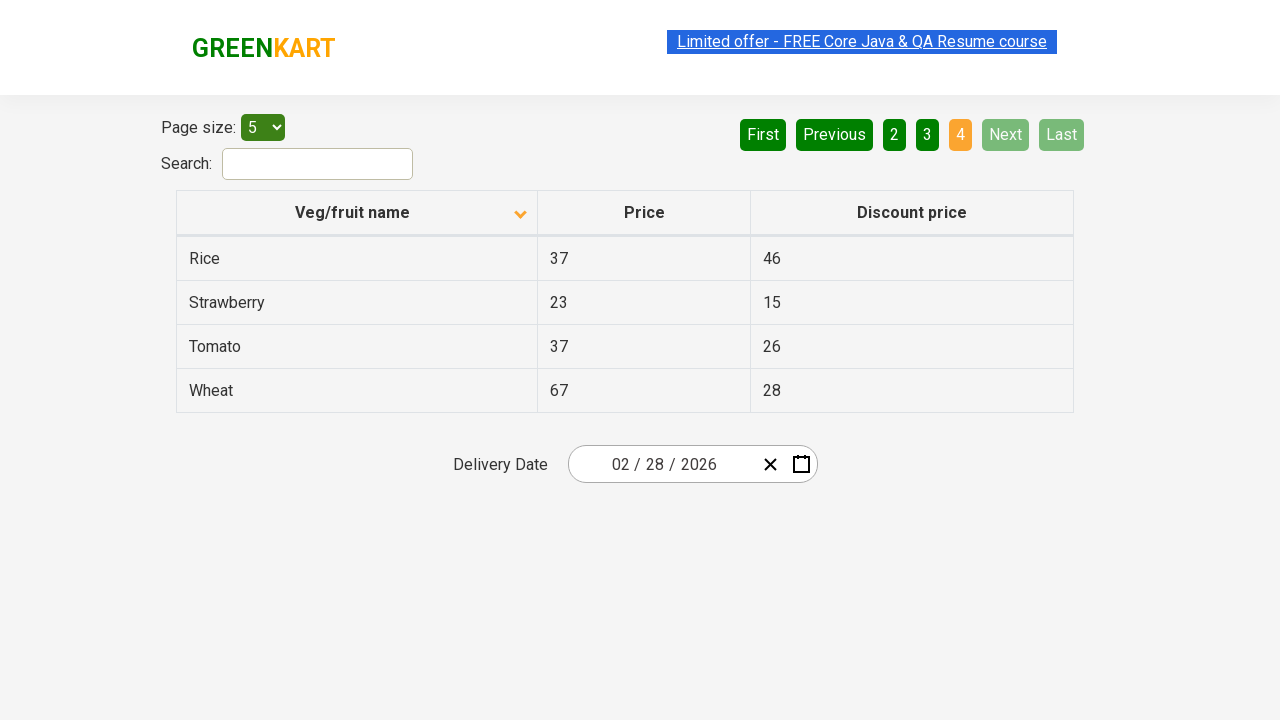

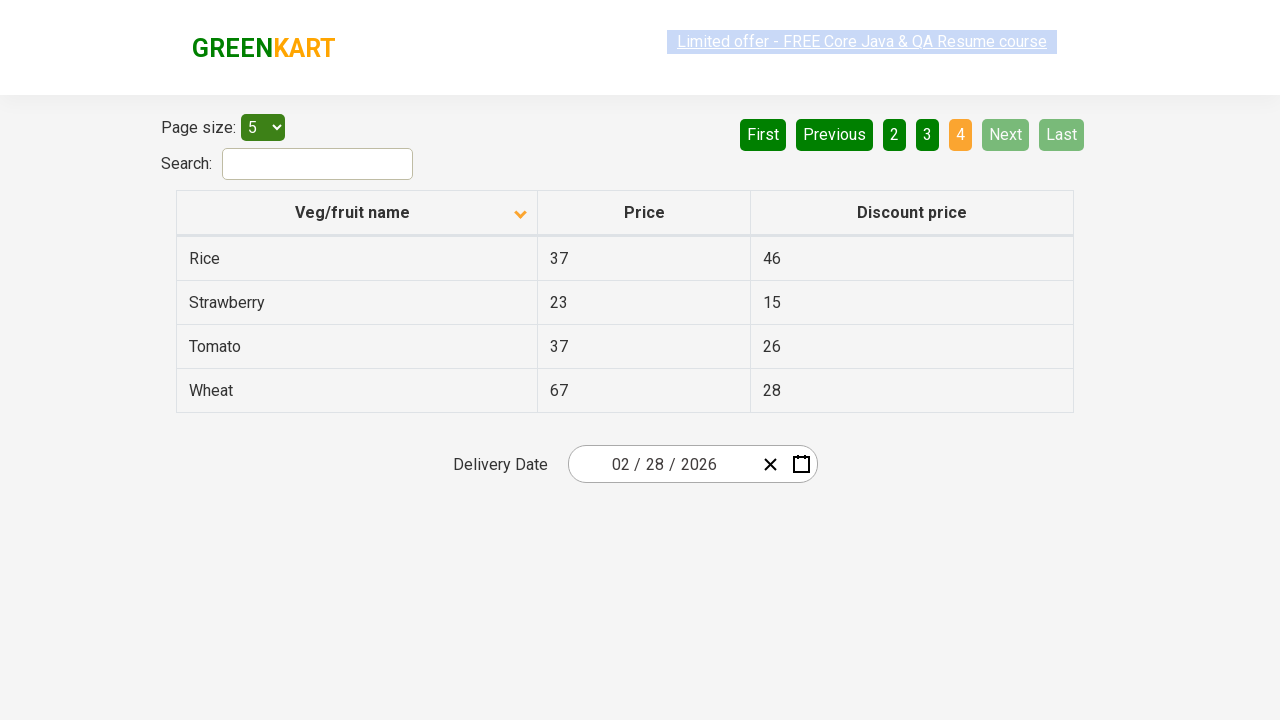